Tests file download functionality by clicking on a download link and verifying the file is downloaded

Starting URL: http://the-internet.herokuapp.com/download

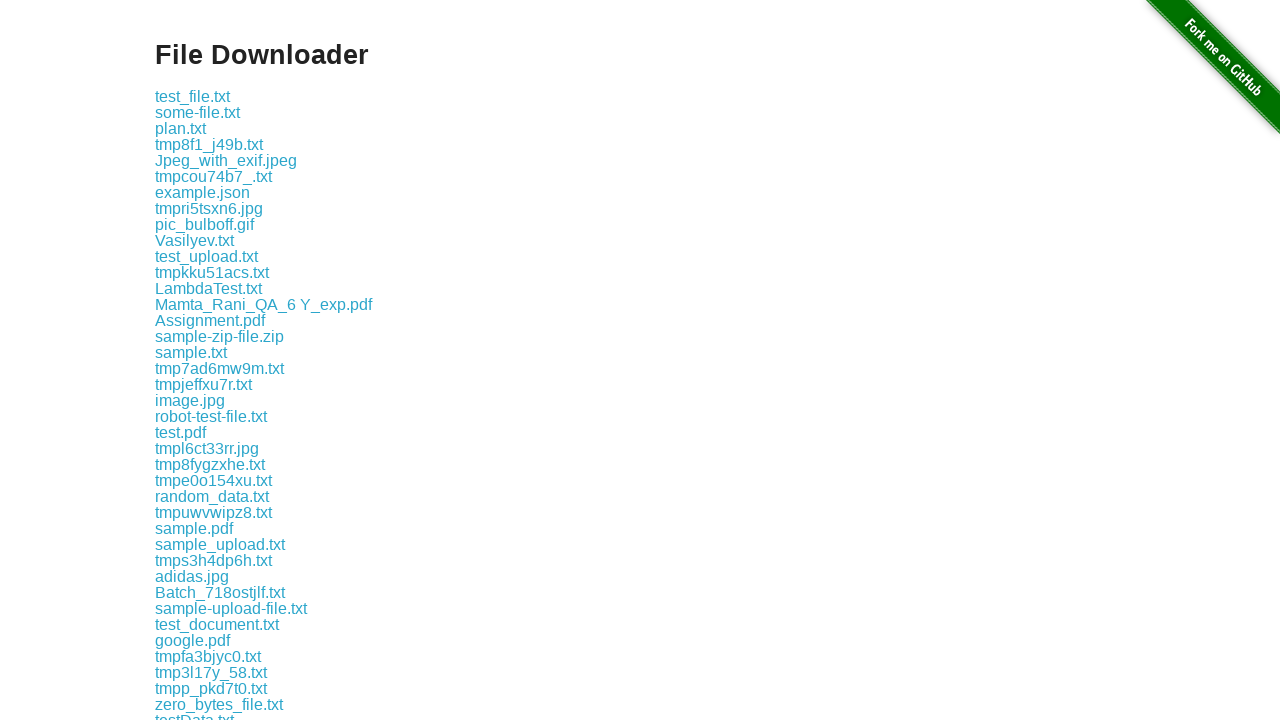

Clicked on the first download link at (192, 96) on .example a
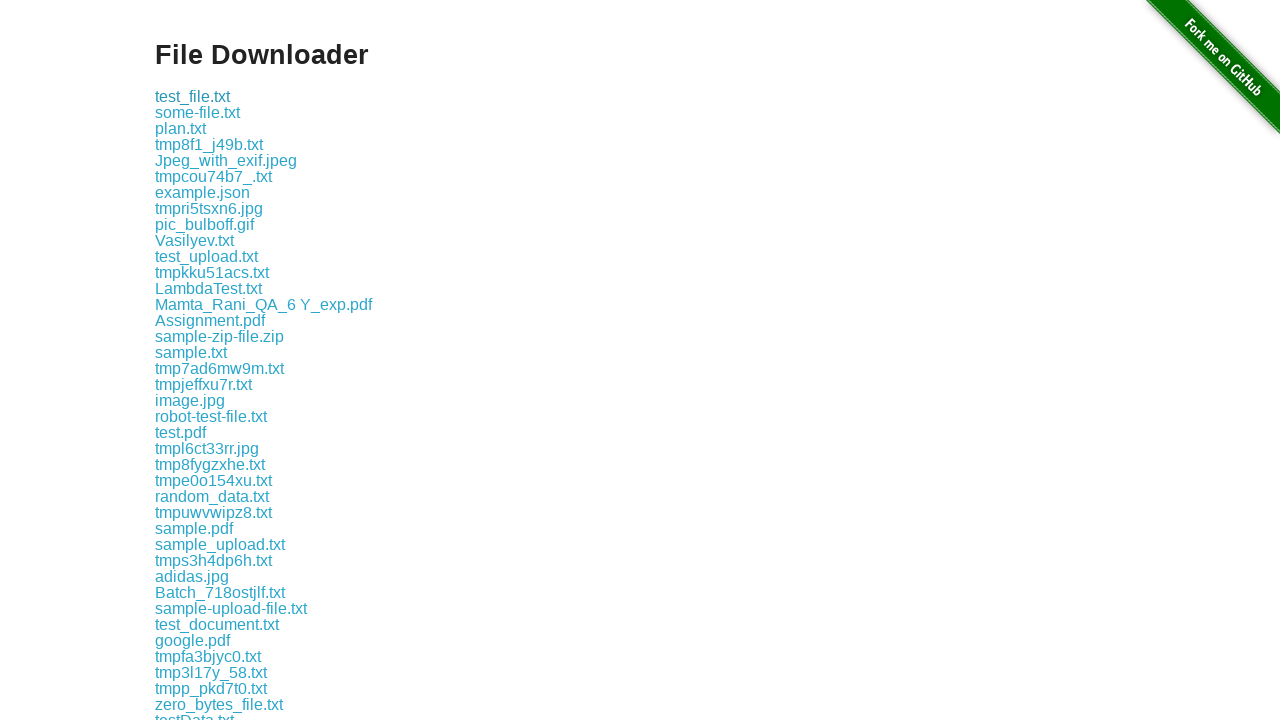

Clicked download link and waited for download to start at (192, 96) on .example a
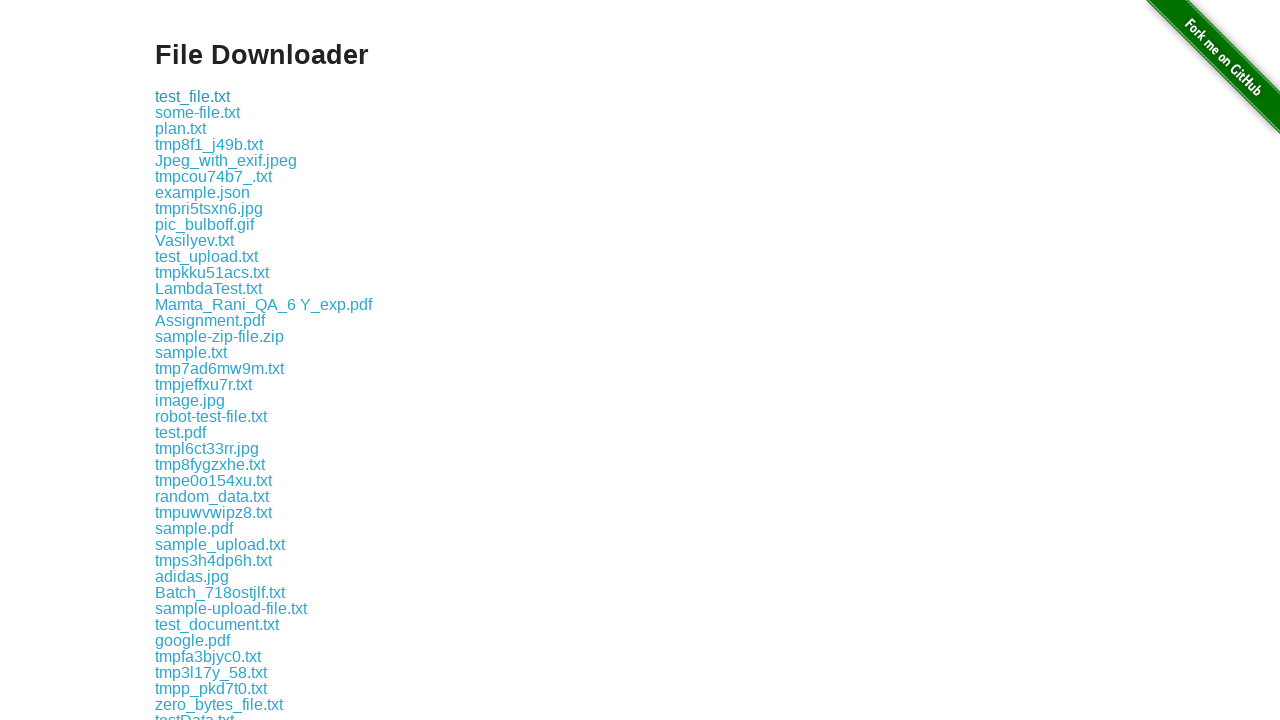

Download object retrieved
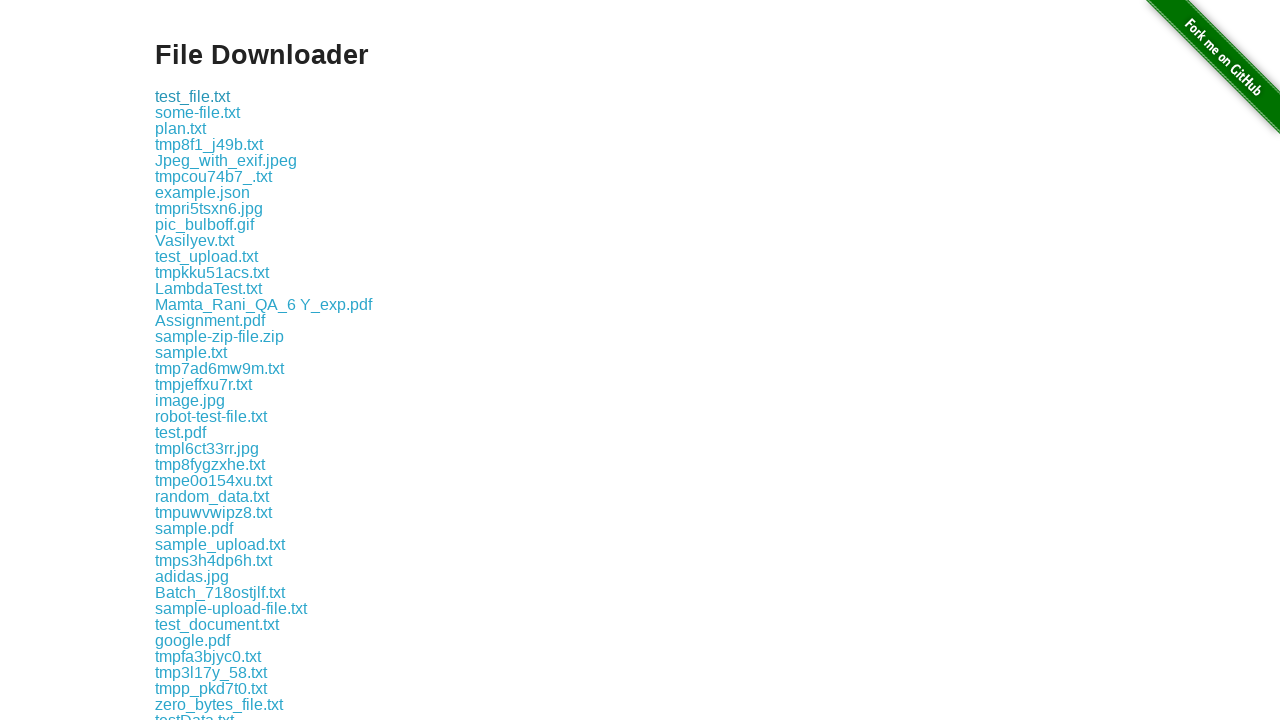

Verified file was downloaded to local disk
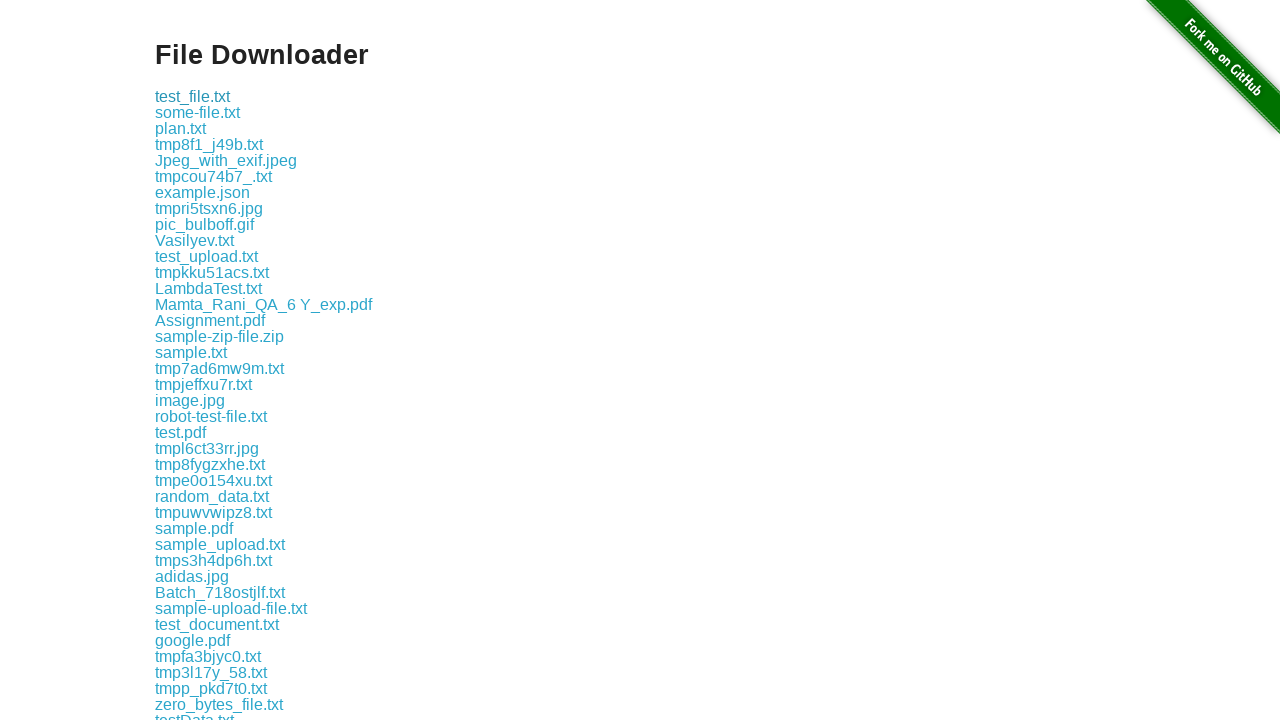

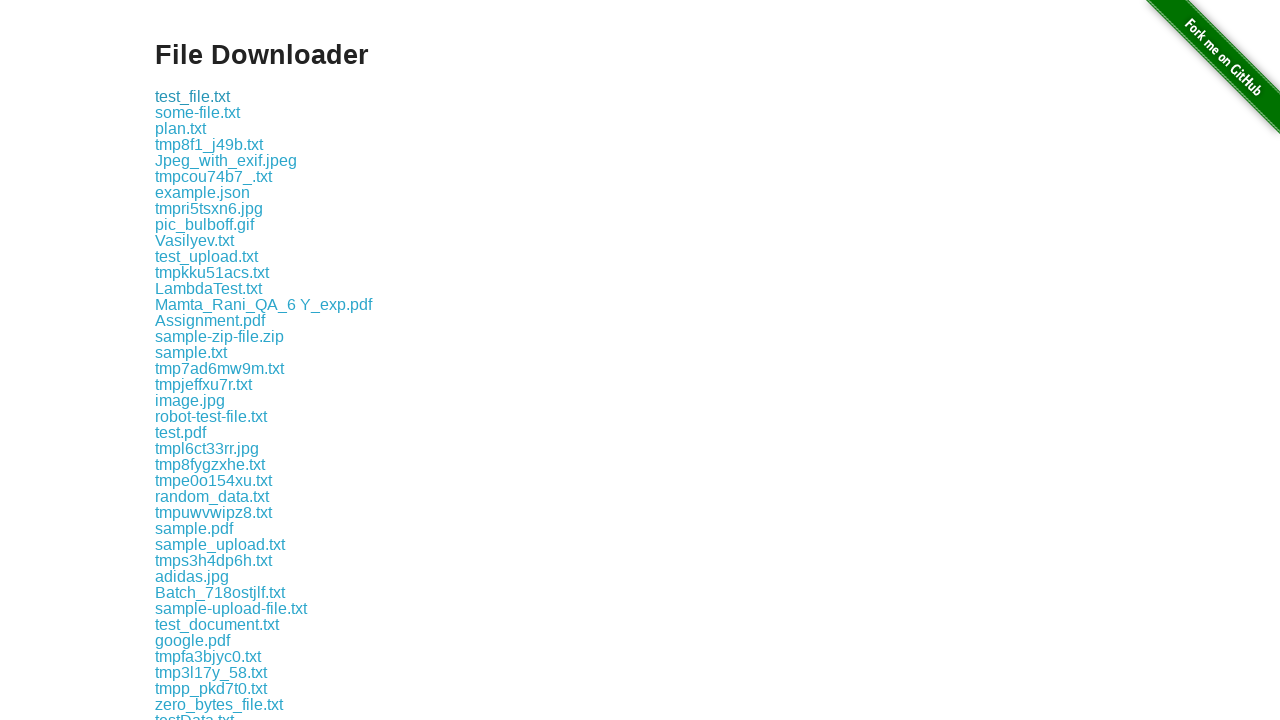